Tests radio button selection on Angular Material demo by selecting a radio button option

Starting URL: https://material.angular.io/components/radio/examples

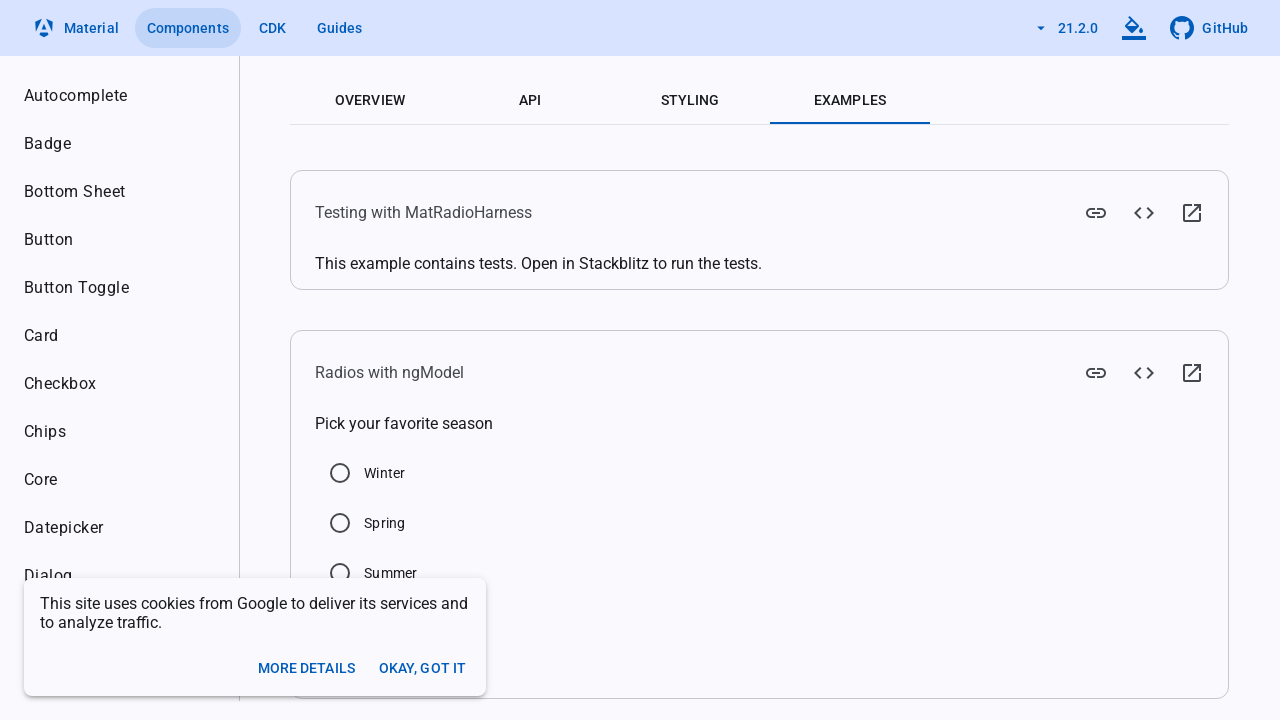

Located Spring radio button element
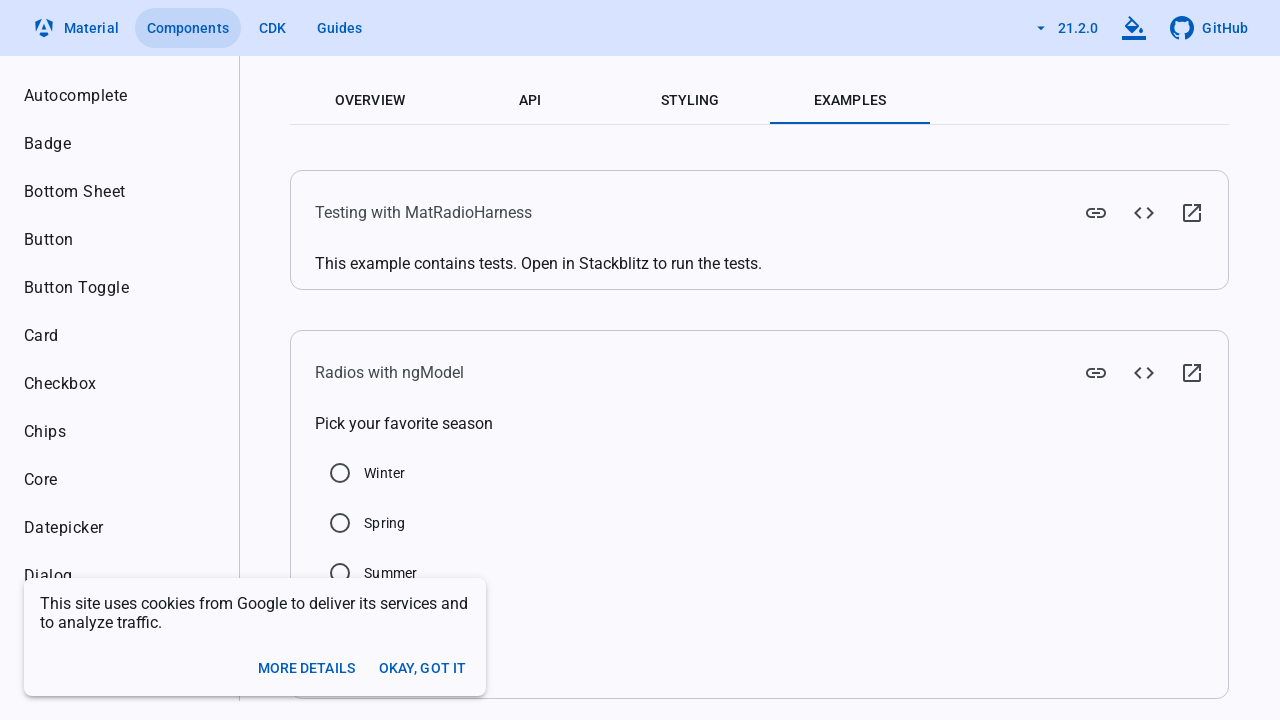

Verified Spring radio button is not checked
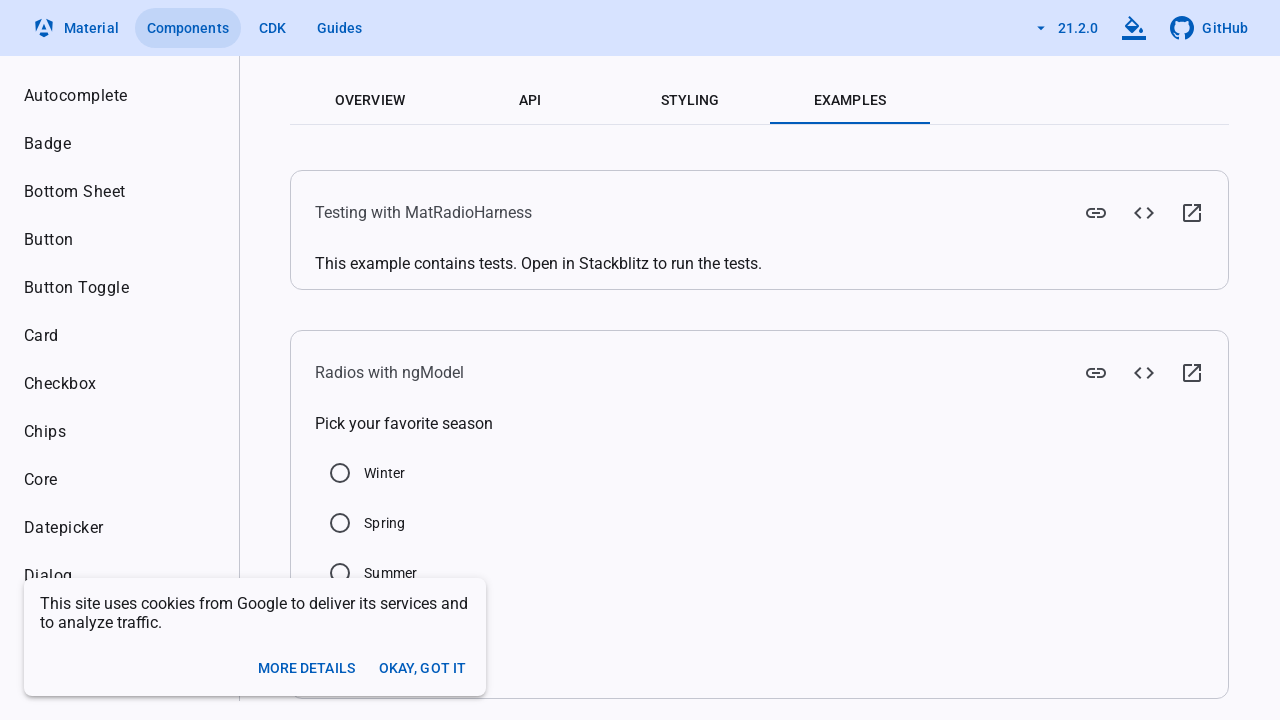

Clicked Spring radio button to select it at (340, 523) on xpath=//label[text()='Spring']/preceding-sibling::div/input
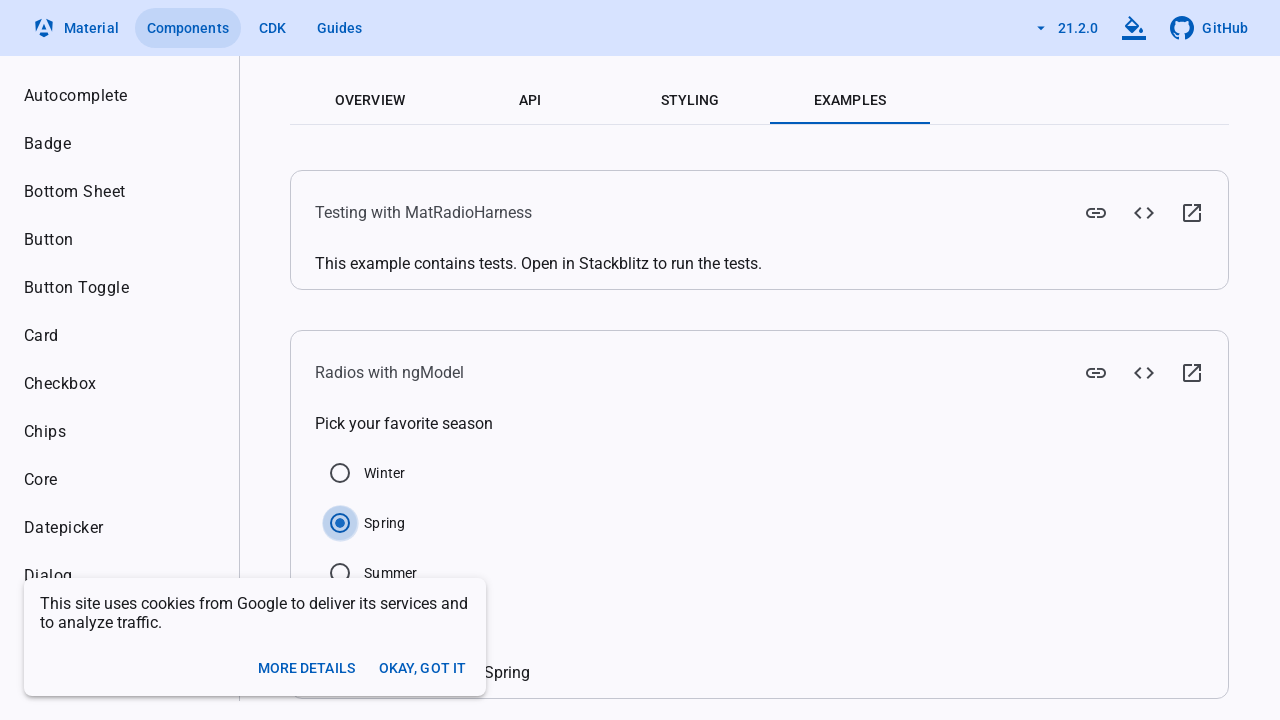

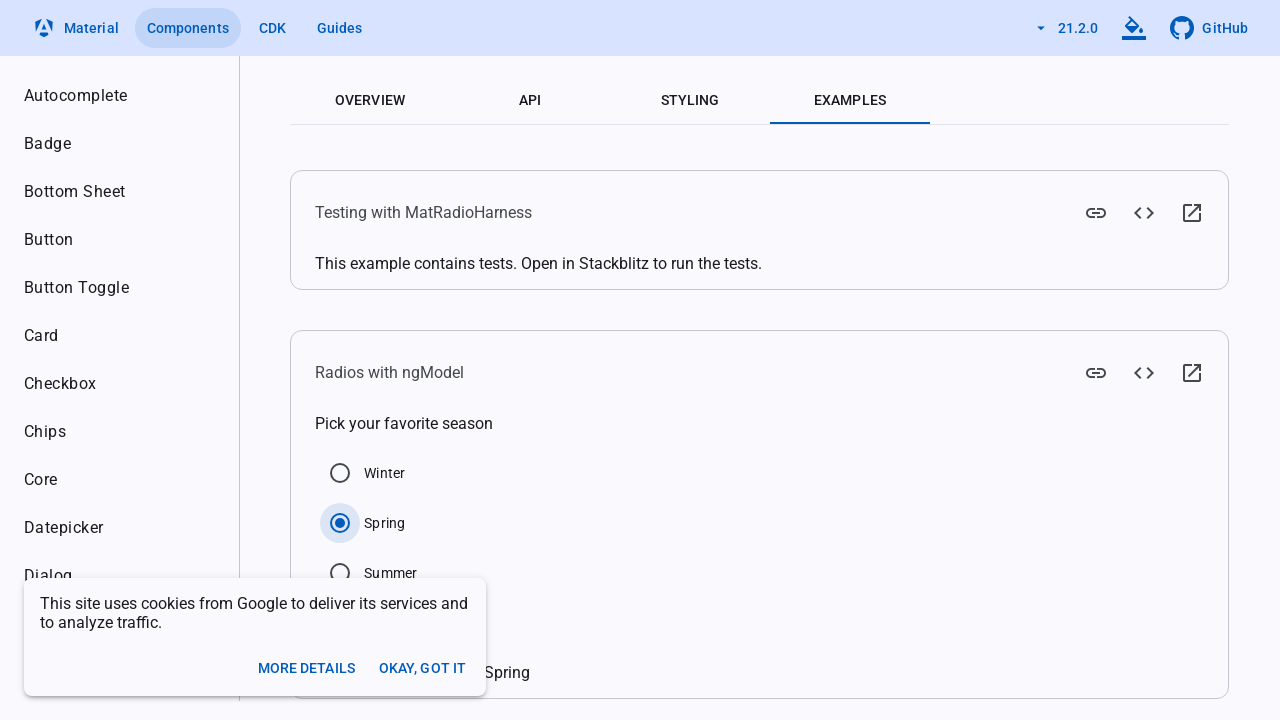